Tests browser window management by opening a new browser window and navigating to a second website (OpenCart first, then OrangeHRM demo in a new window)

Starting URL: https://www.opencart.com/

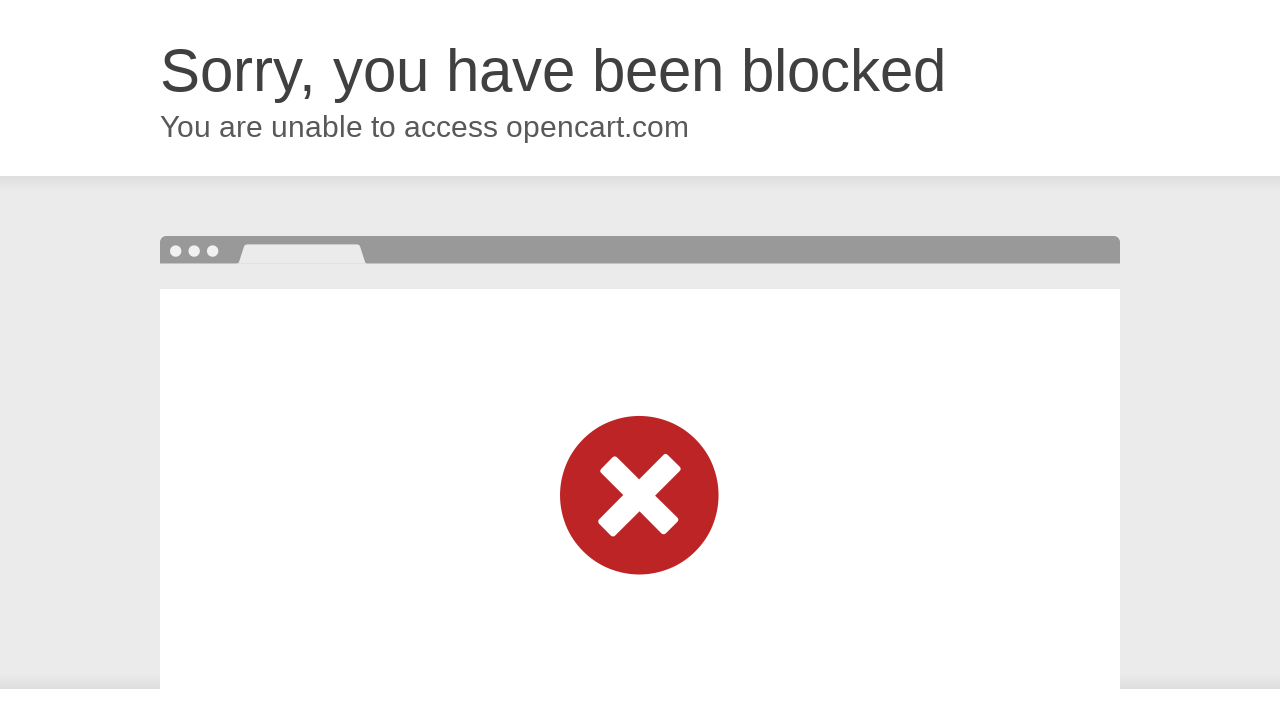

Opened a new browser window/tab in the same context
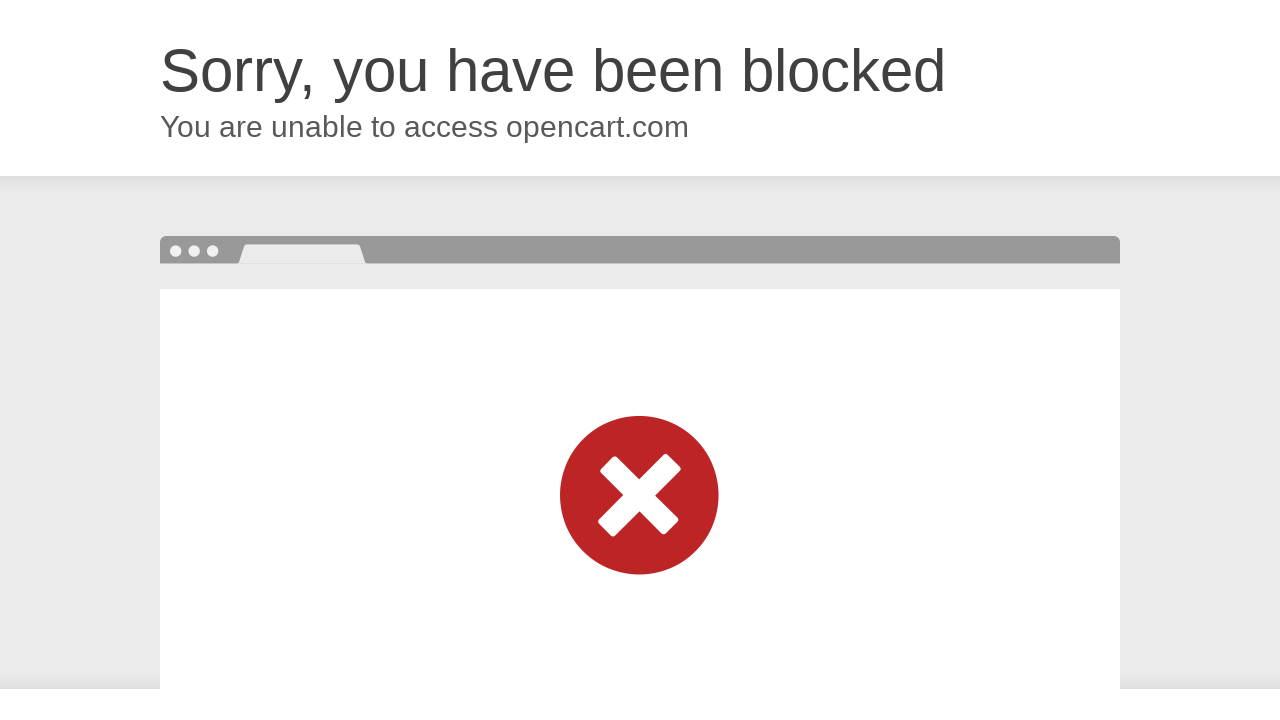

Navigated to OrangeHRM demo website in new window
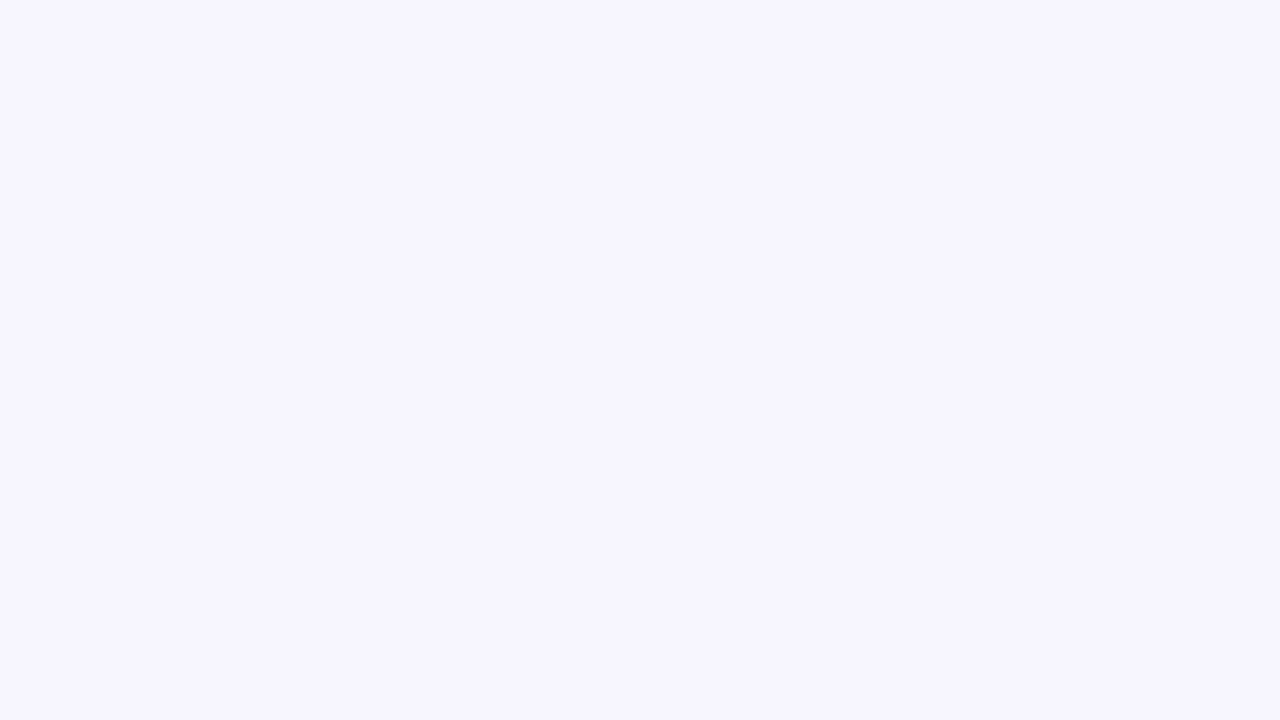

OrangeHRM demo page loaded (domcontentloaded state reached)
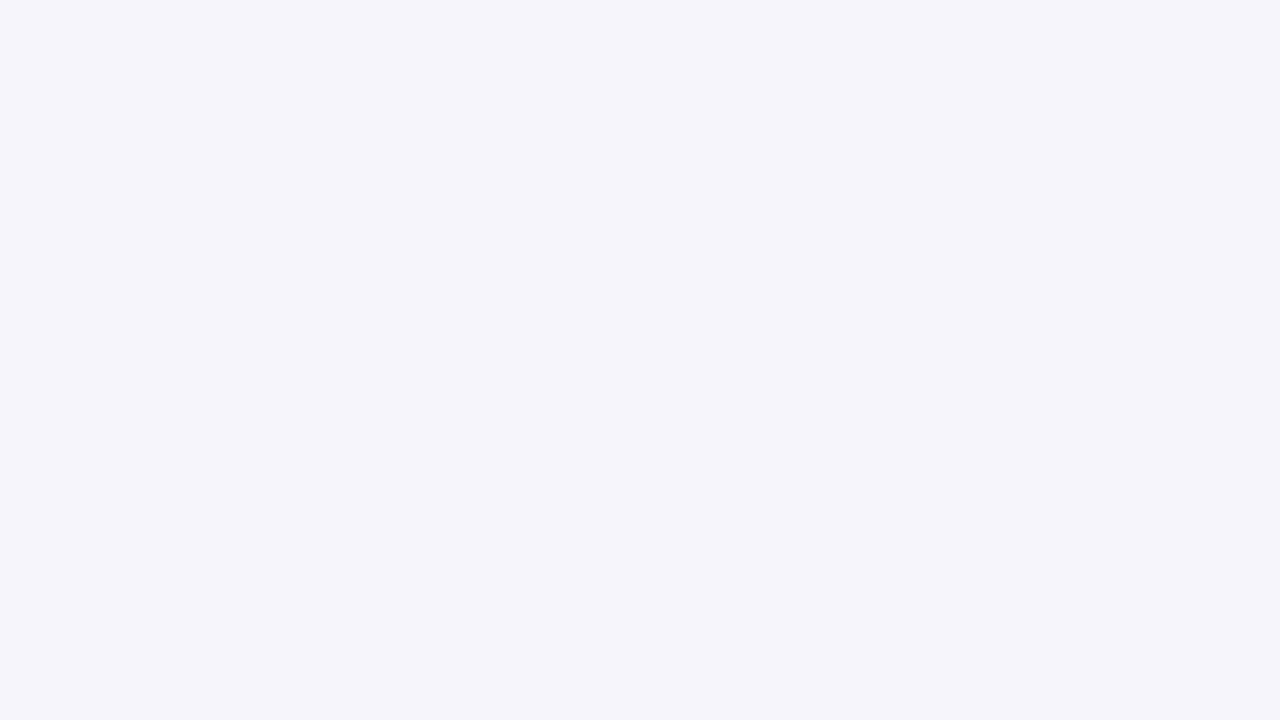

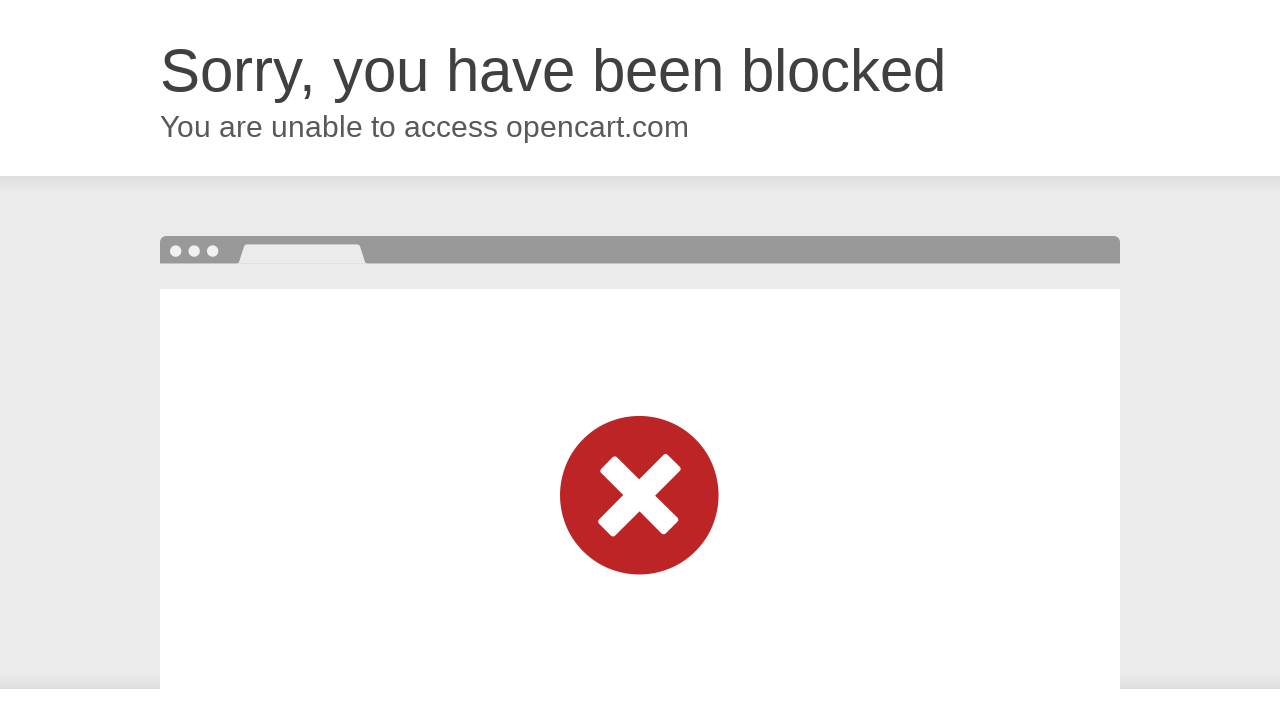